Tests the Greet-A-Cat page to verify the greeting message is displayed

Starting URL: https://cs1632.appspot.com/

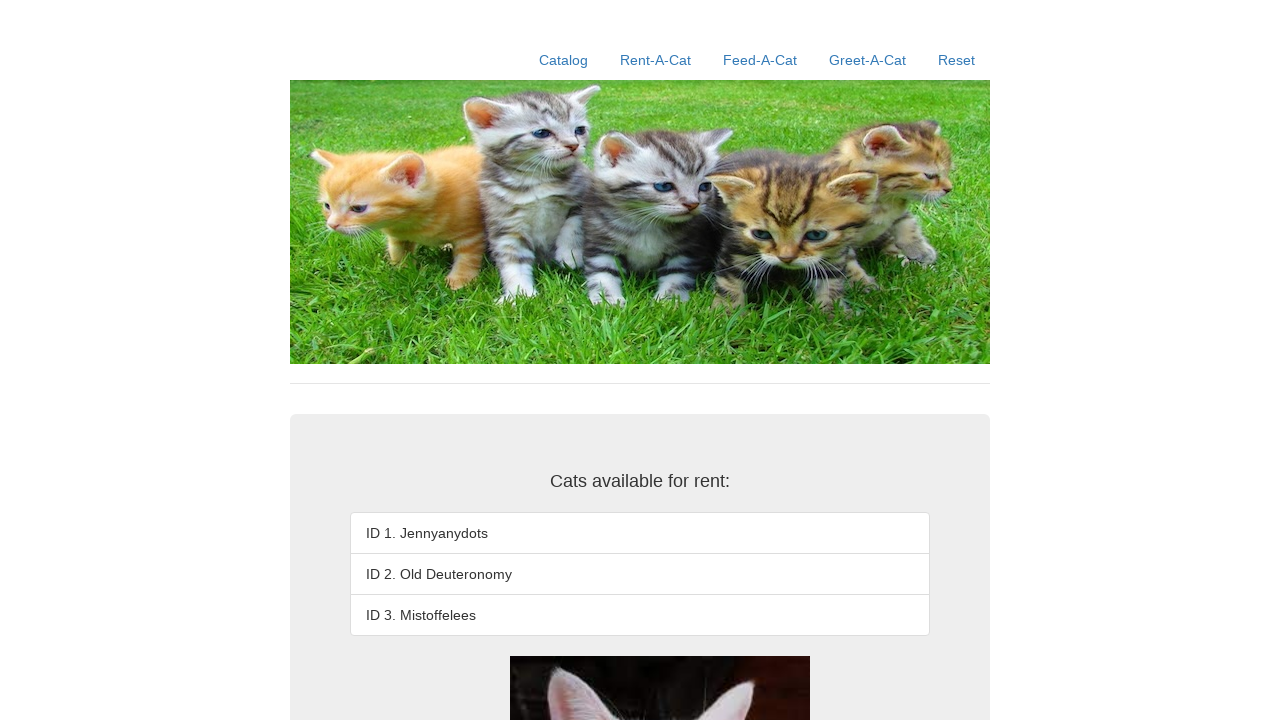

Clicked on Greet-A-Cat link at (868, 60) on text=Greet-A-Cat
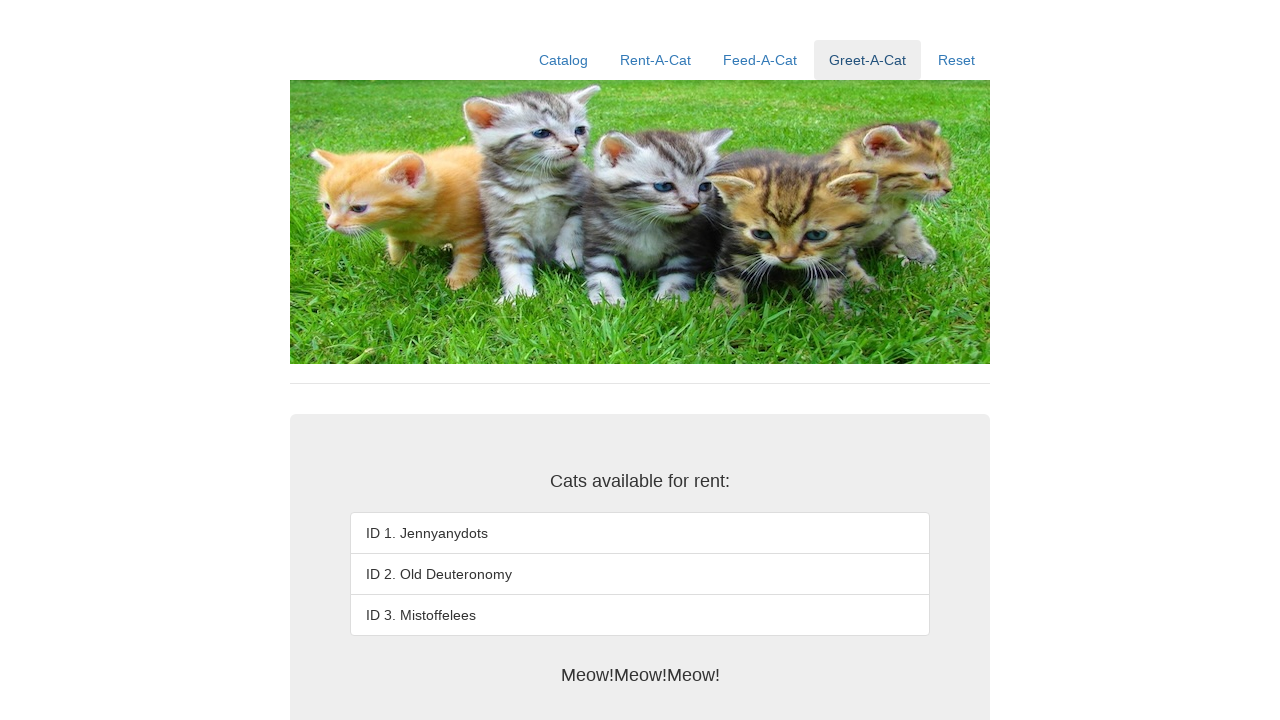

Located greeting message elements
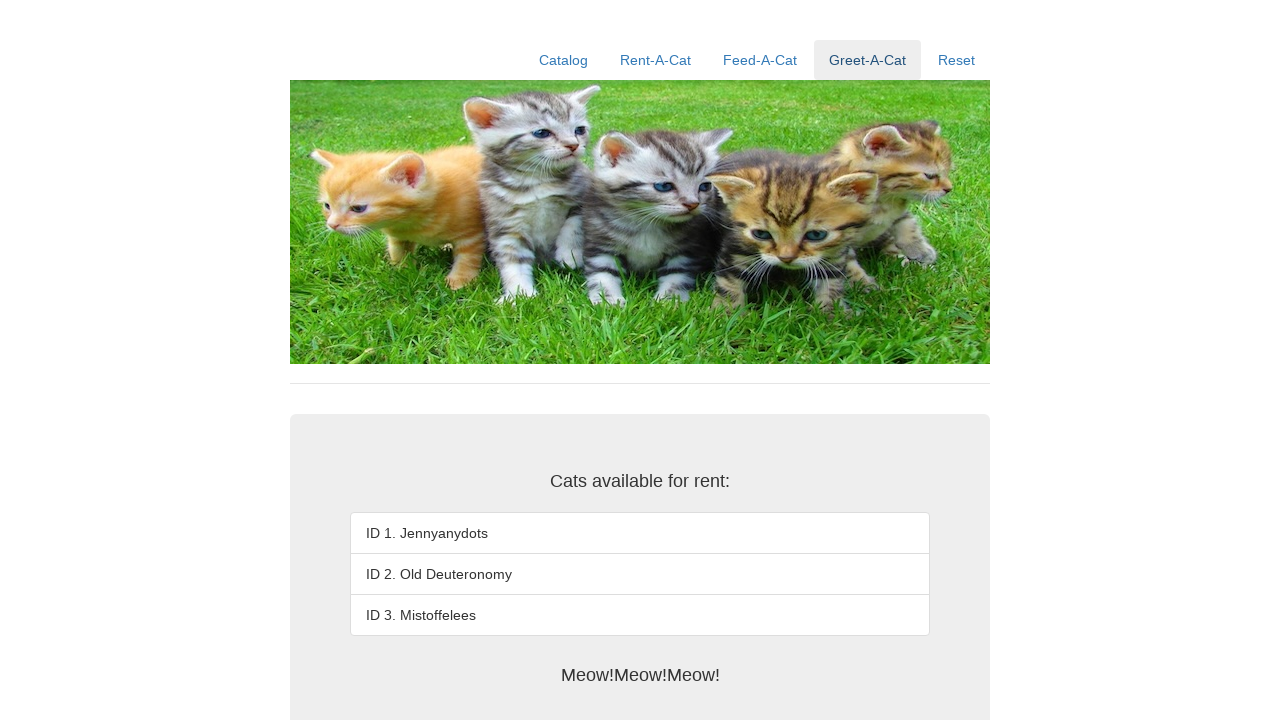

Verified greeting message 'Meow!Meow!Meow!' is displayed
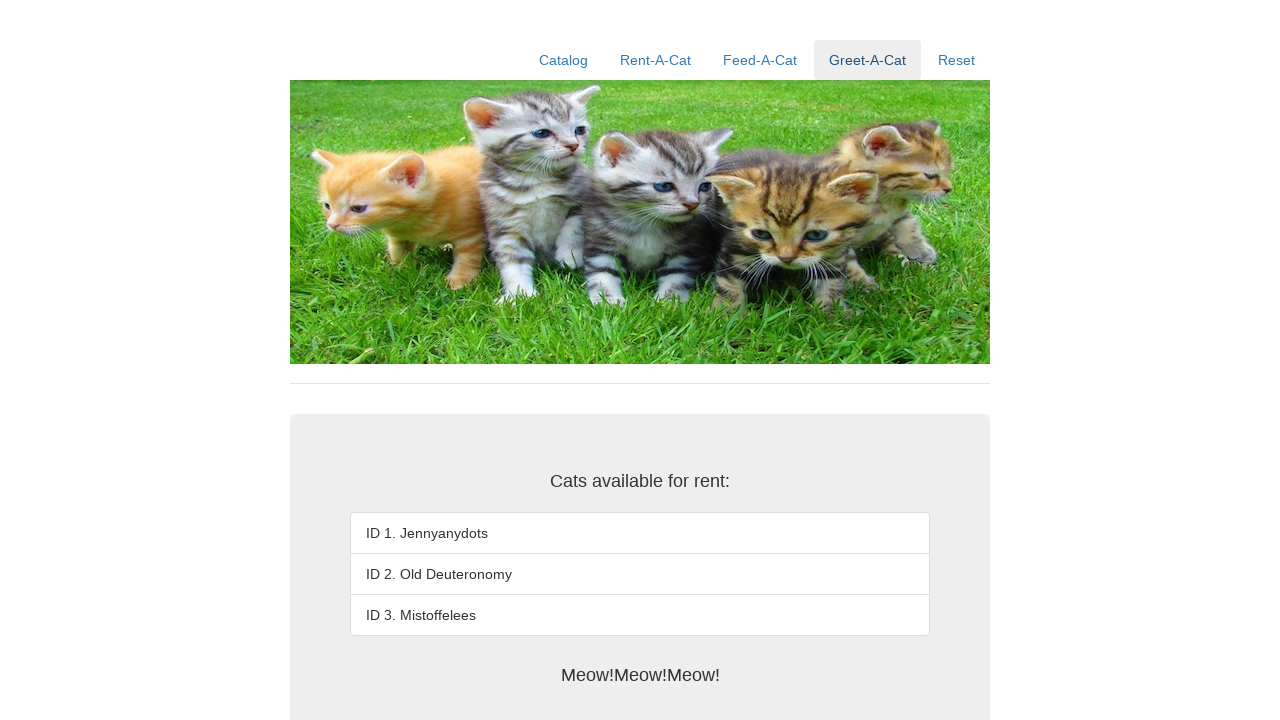

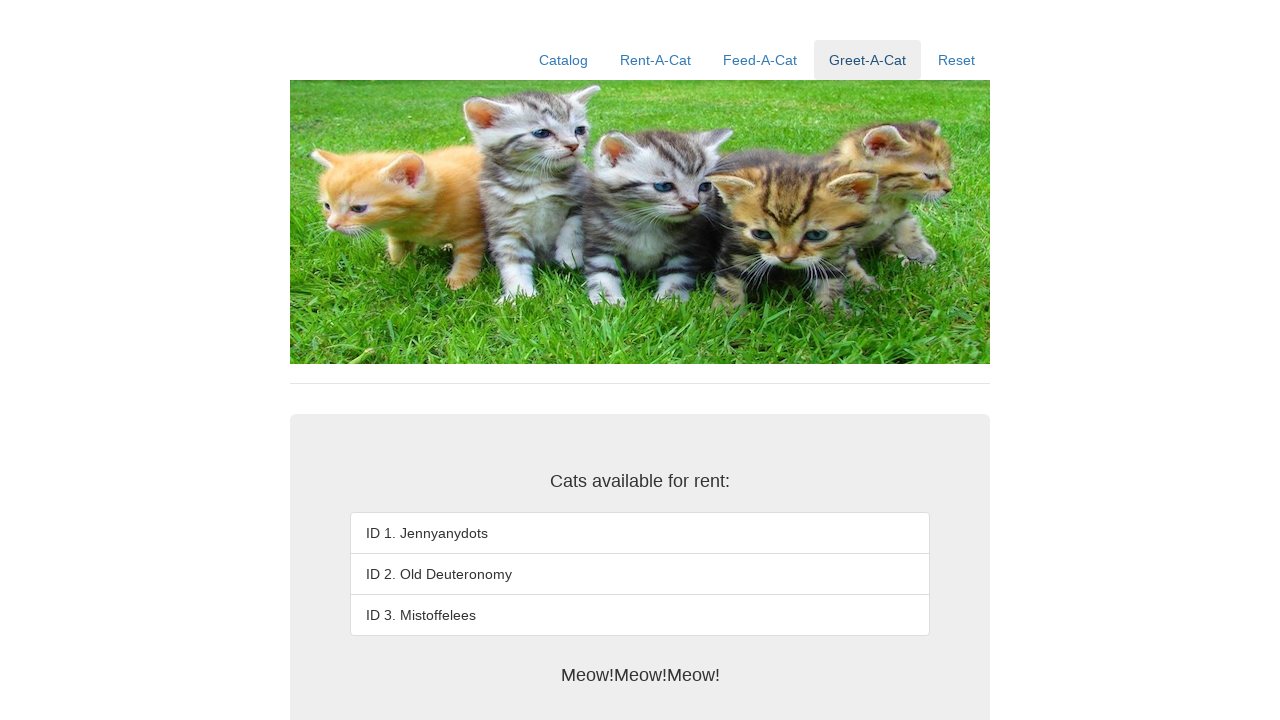